Tests sending text to a JavaScript prompt dialog by clicking the prompt button, entering a name, accepting the alert, and verifying the name appears in the result.

Starting URL: https://the-internet.herokuapp.com/javascript_alerts

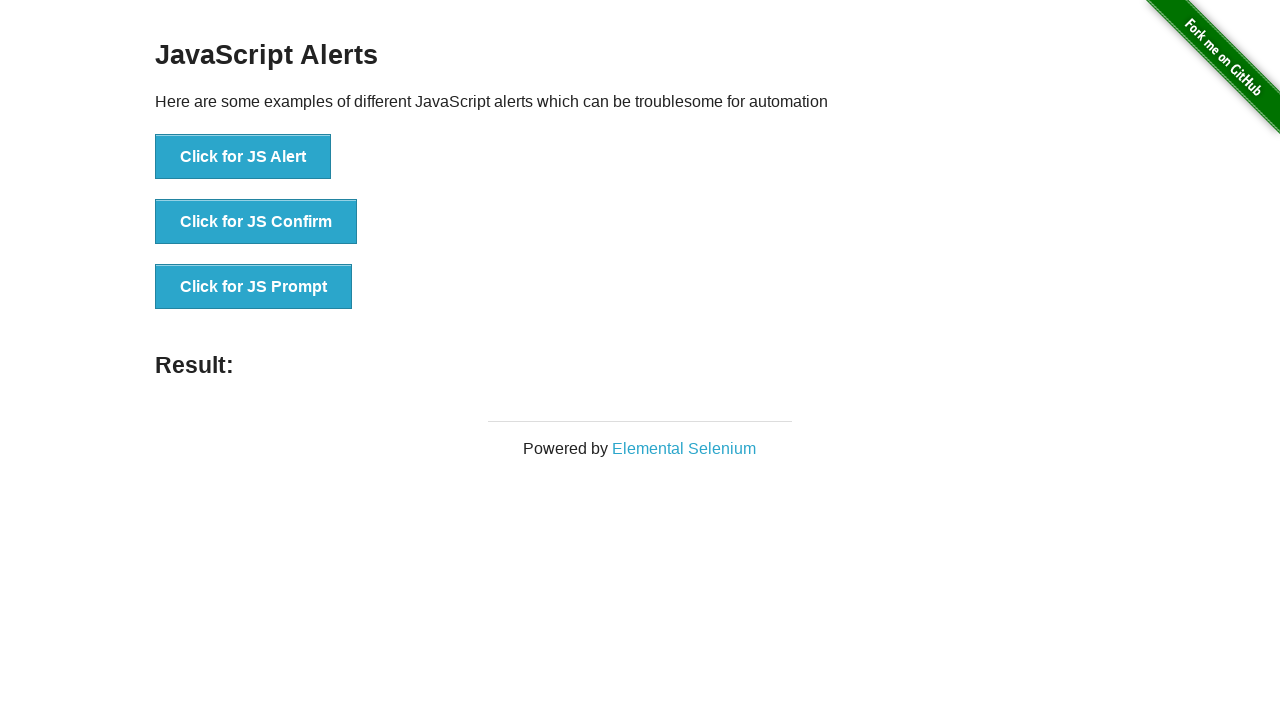

Set up dialog handler to accept prompt with text 'Emre Ensaroglu'
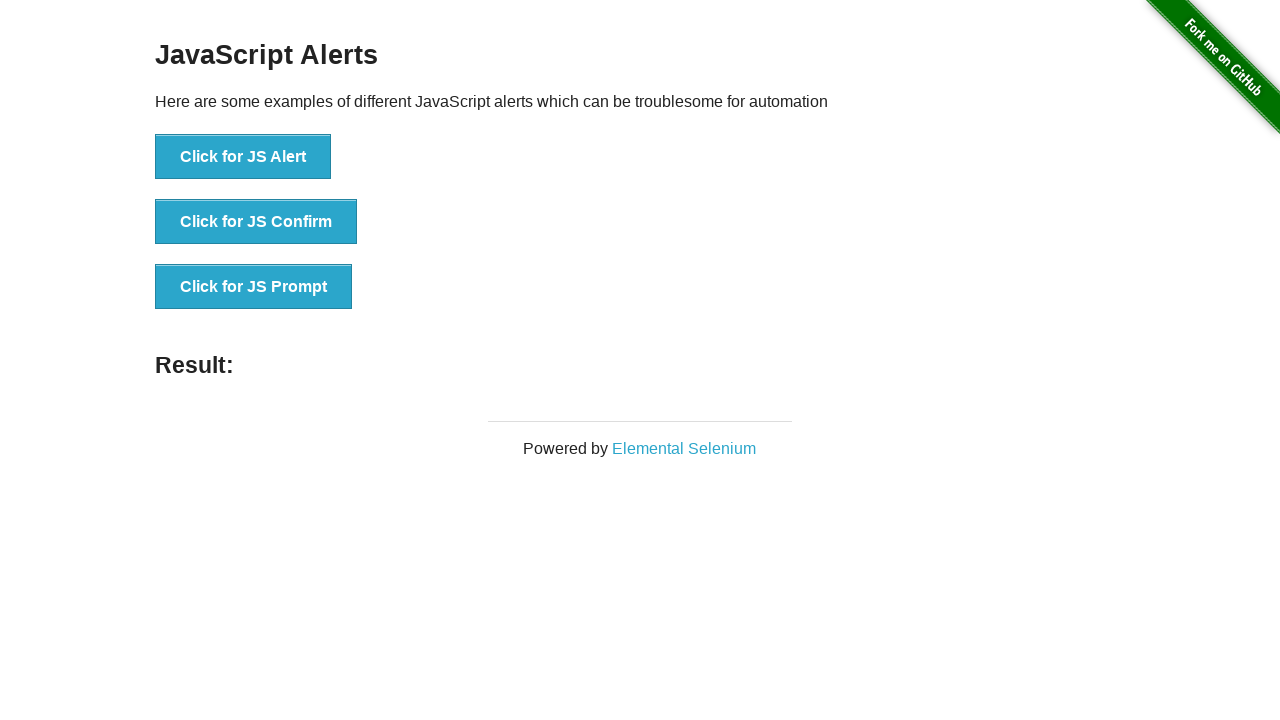

Clicked 'Click for JS Prompt' button to trigger JavaScript prompt dialog at (254, 287) on xpath=//*[text()='Click for JS Prompt']
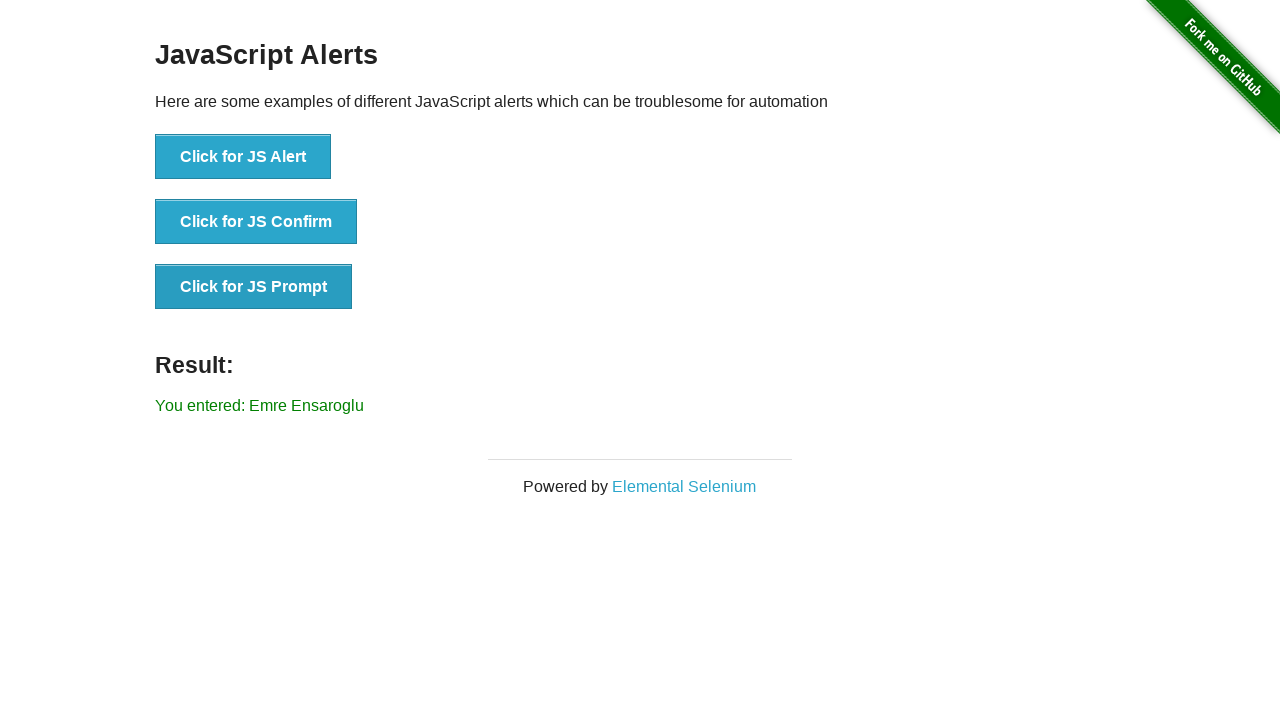

Waited for result element to appear
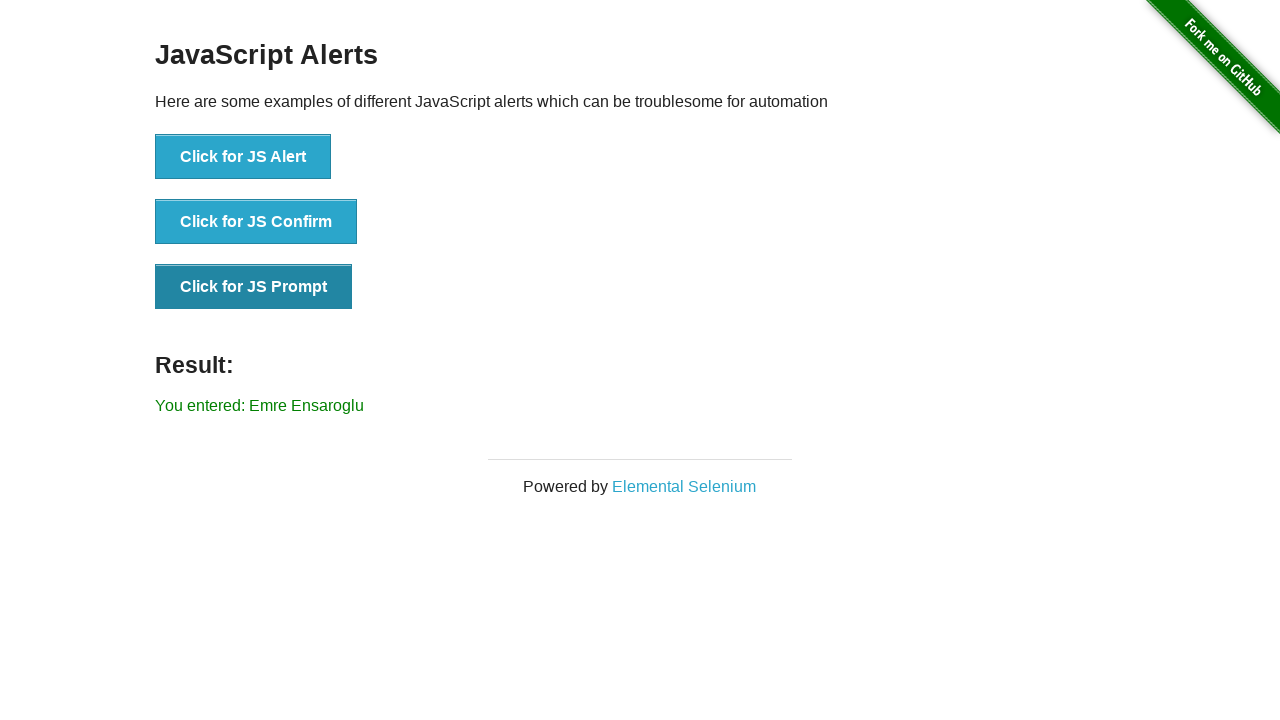

Retrieved result text from the result element
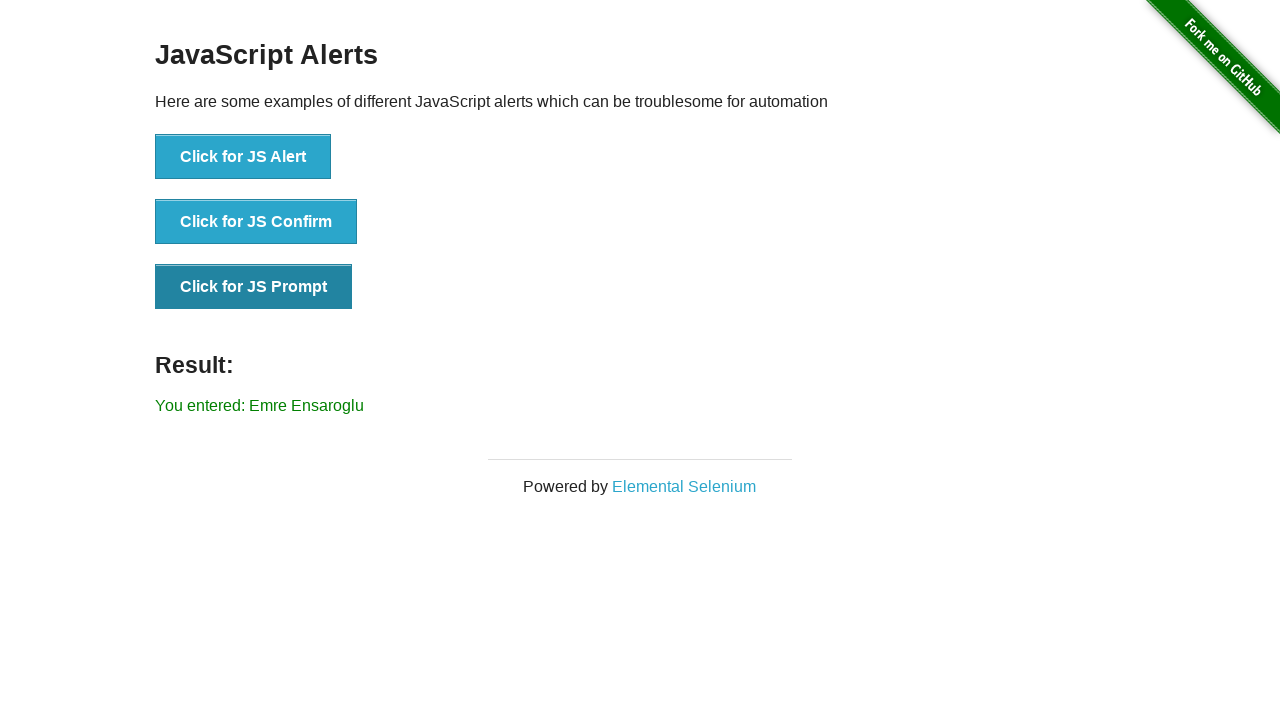

Verified that 'Emre Ensaroglu' appears in the result text
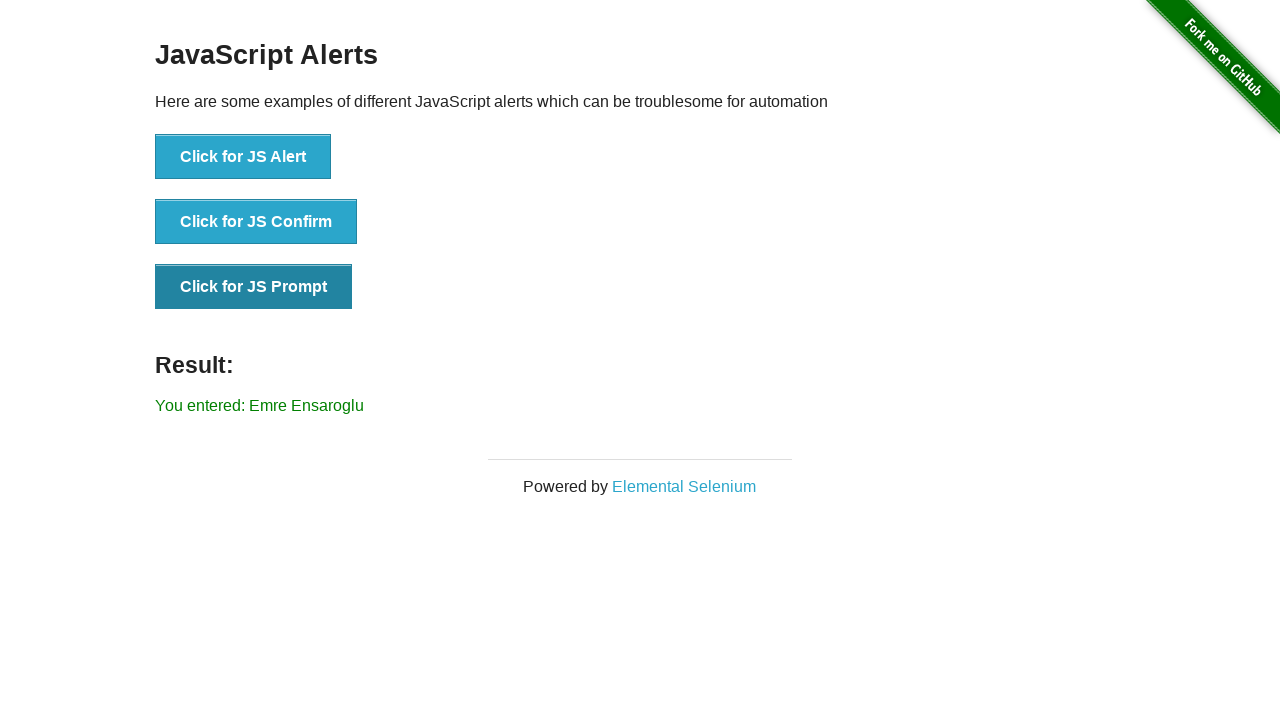

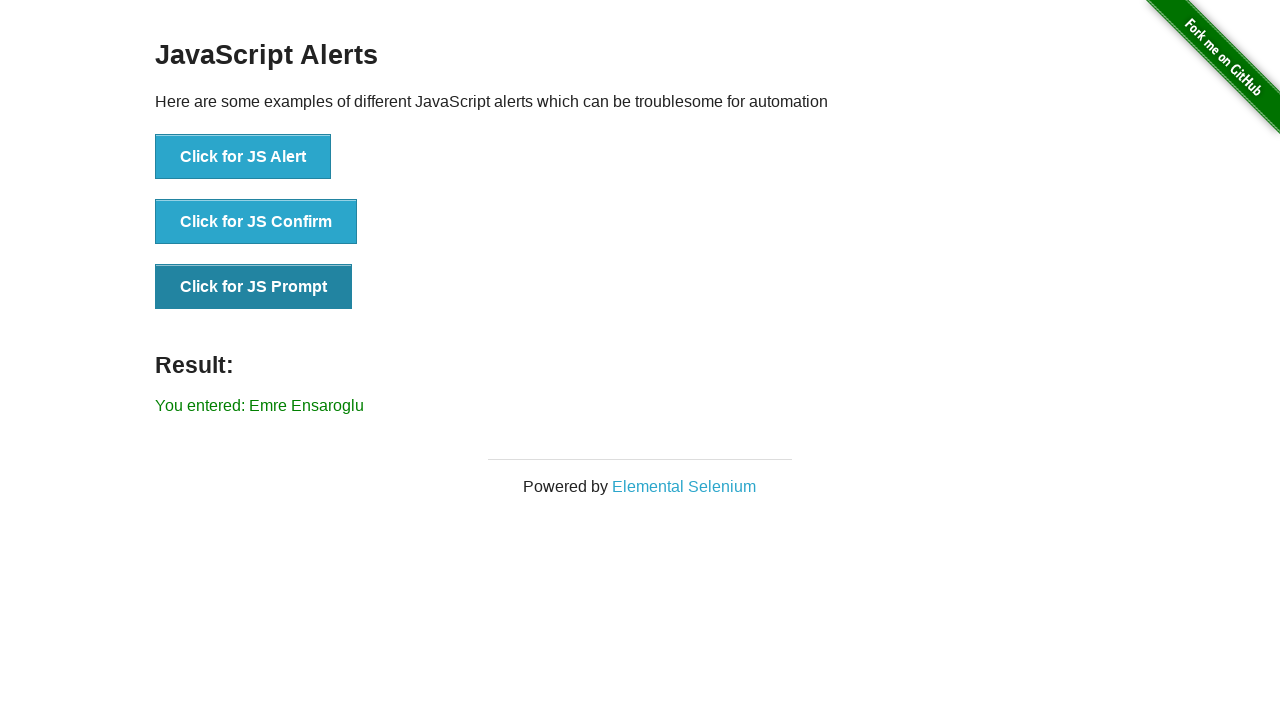